Tests JavaScript alert handling by clicking a button that triggers an alert and then dismissing the alert dialog

Starting URL: https://the-internet.herokuapp.com/javascript_alerts

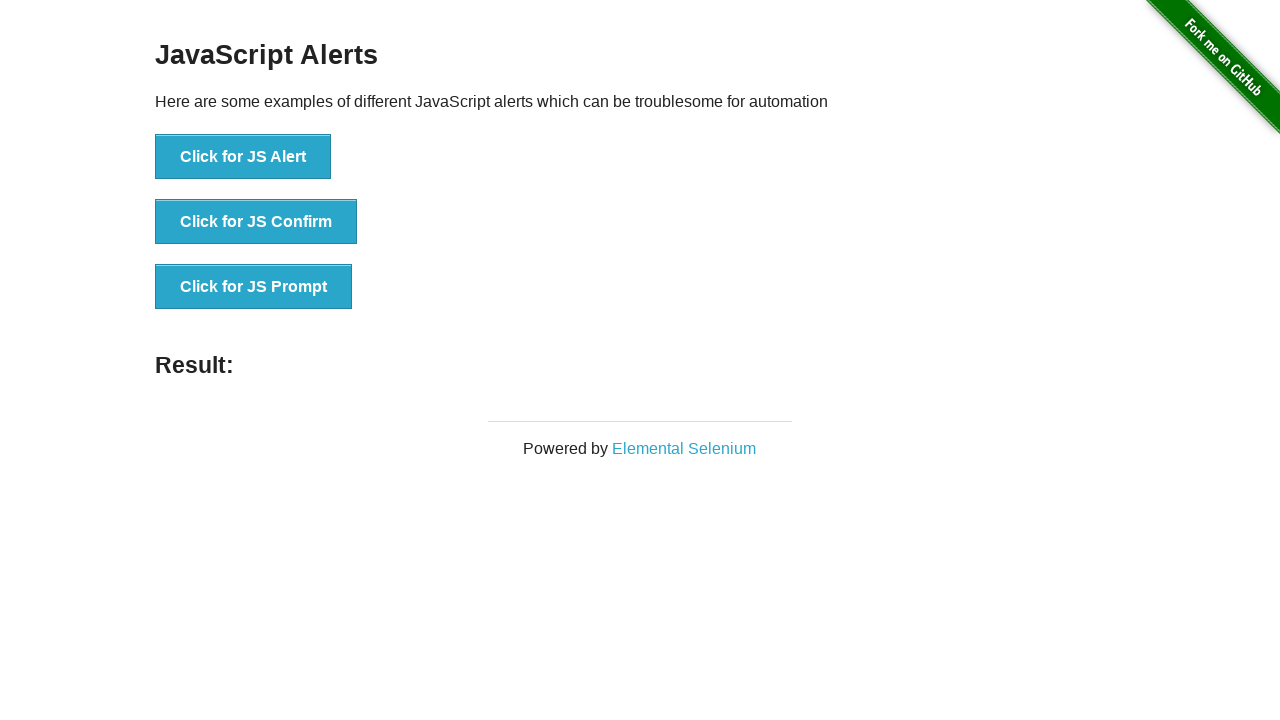

Clicked button to trigger JavaScript alert at (243, 157) on xpath=//button[@onclick='jsAlert()']
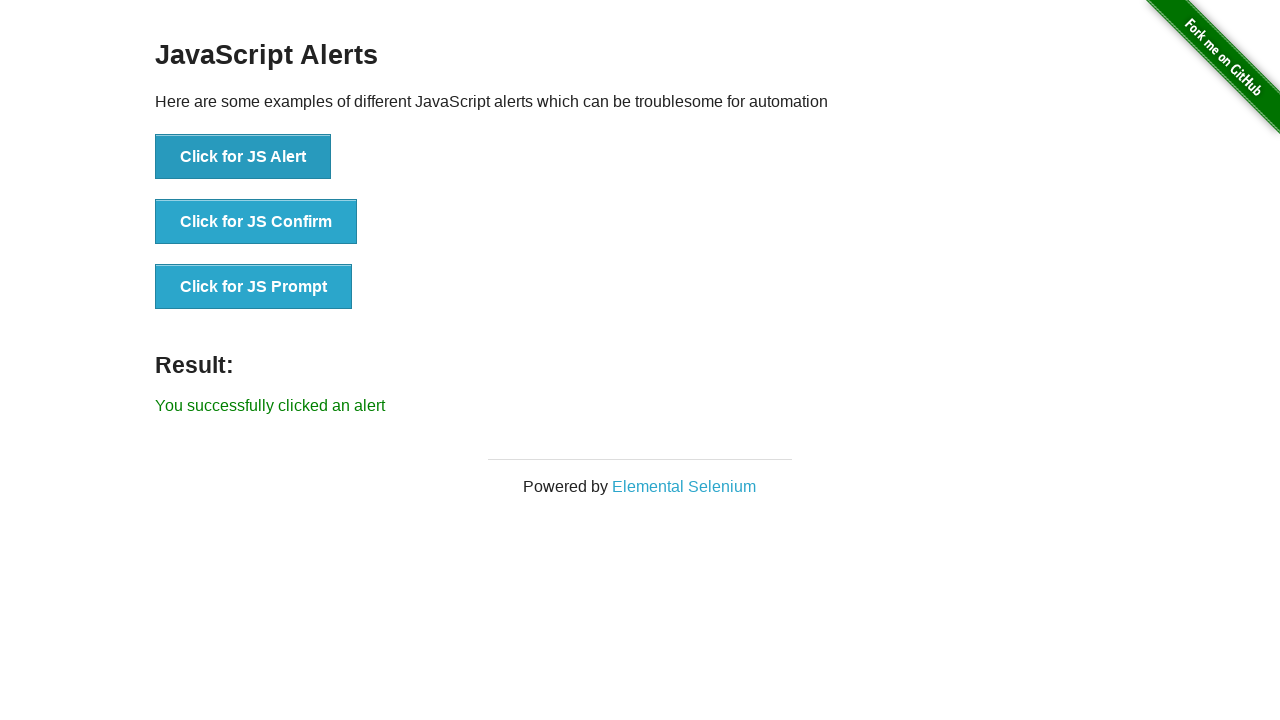

Set up dialog handler to dismiss alerts
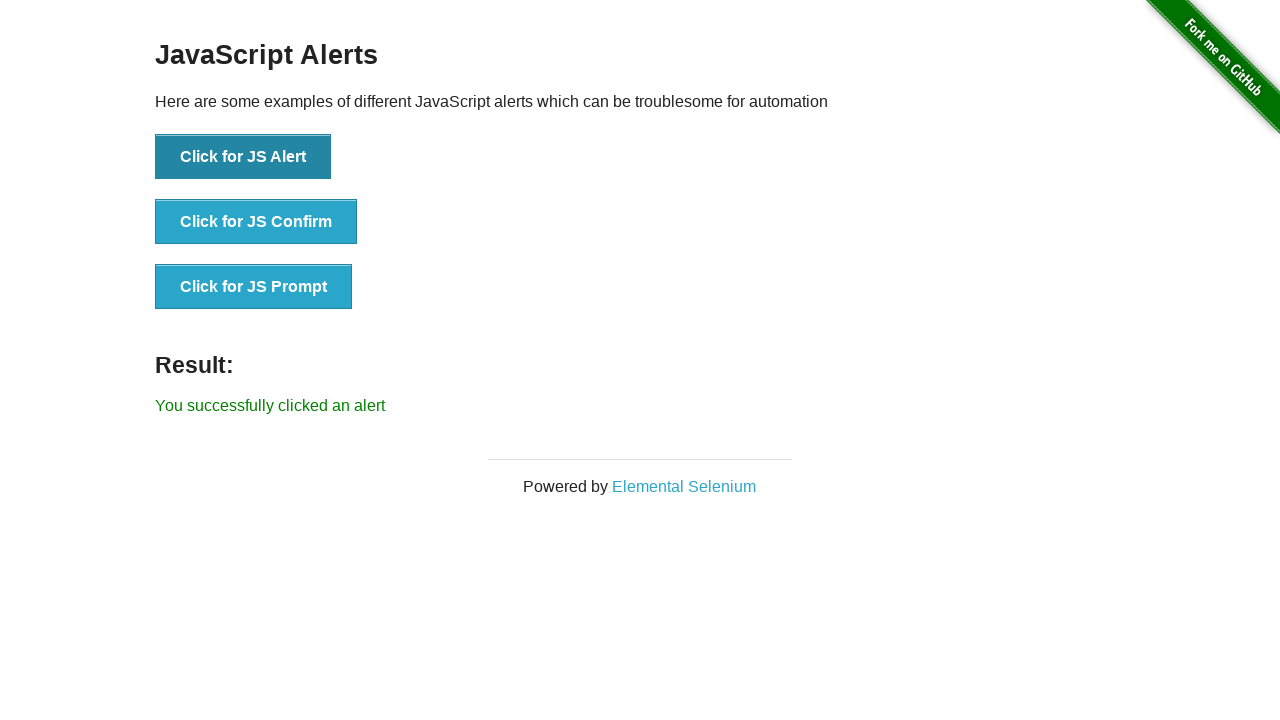

Set up one-time dialog handler to dismiss the alert
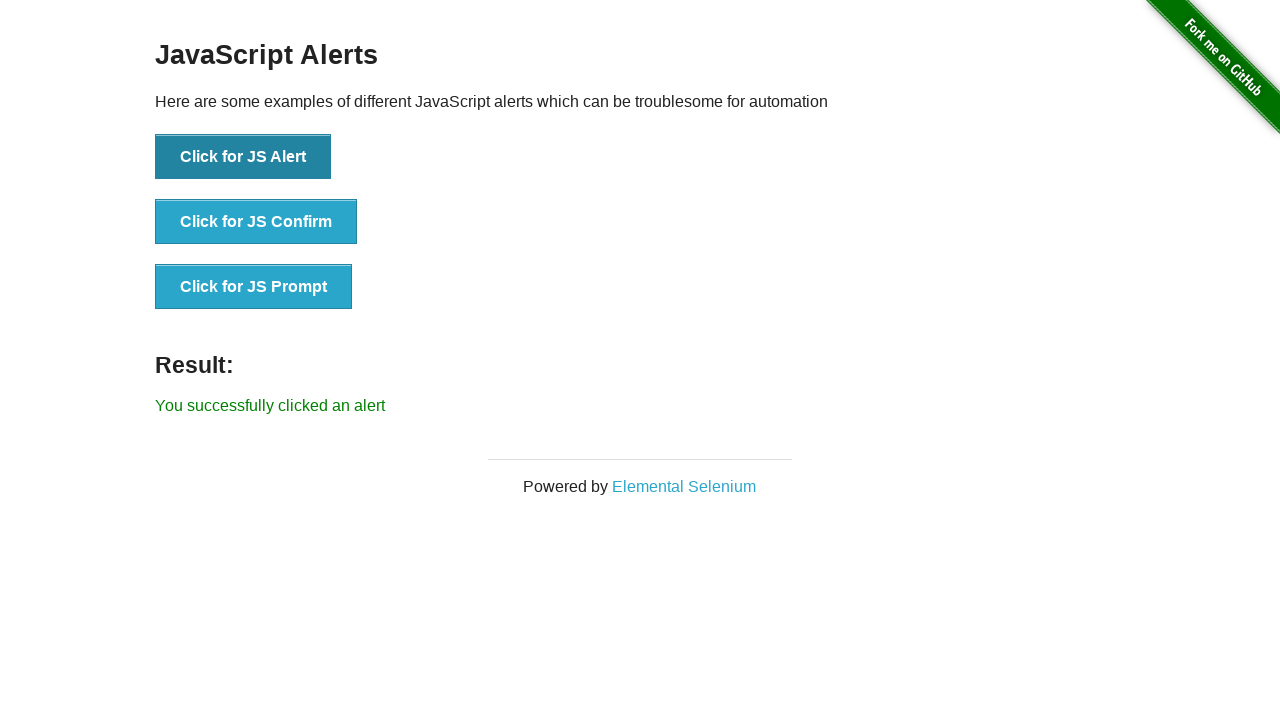

Clicked button to trigger JavaScript alert at (243, 157) on xpath=//button[@onclick='jsAlert()']
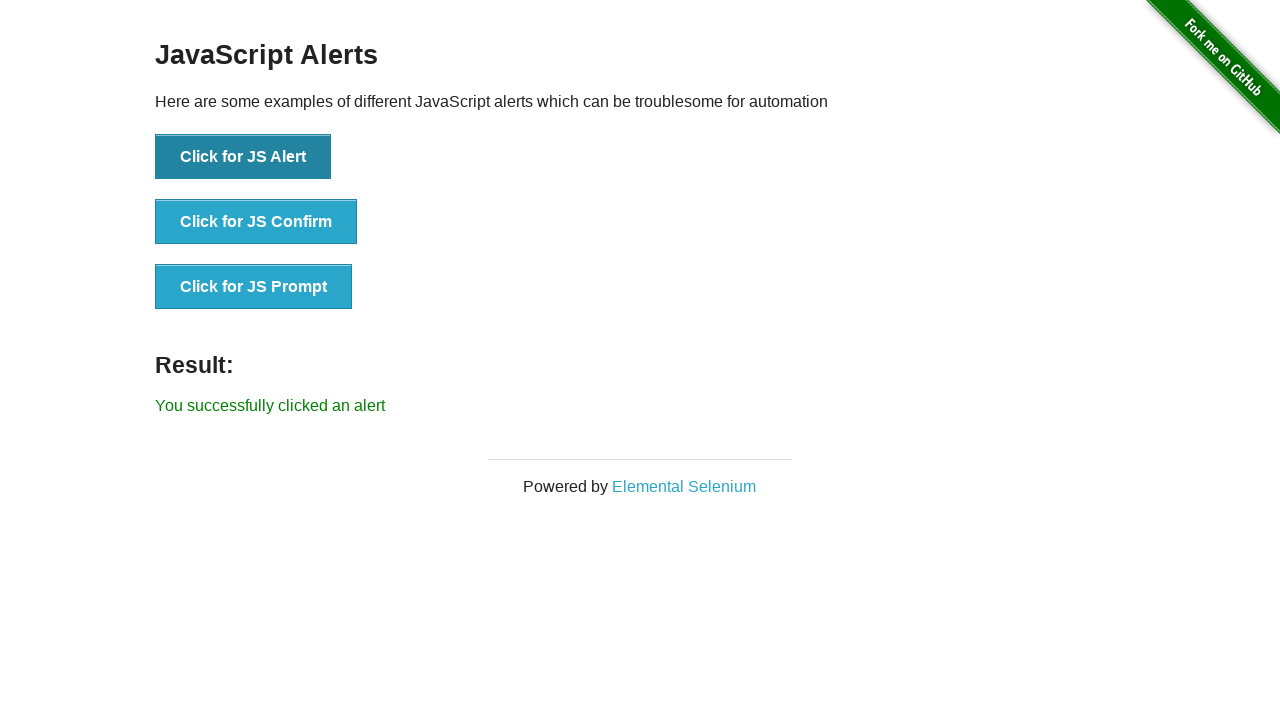

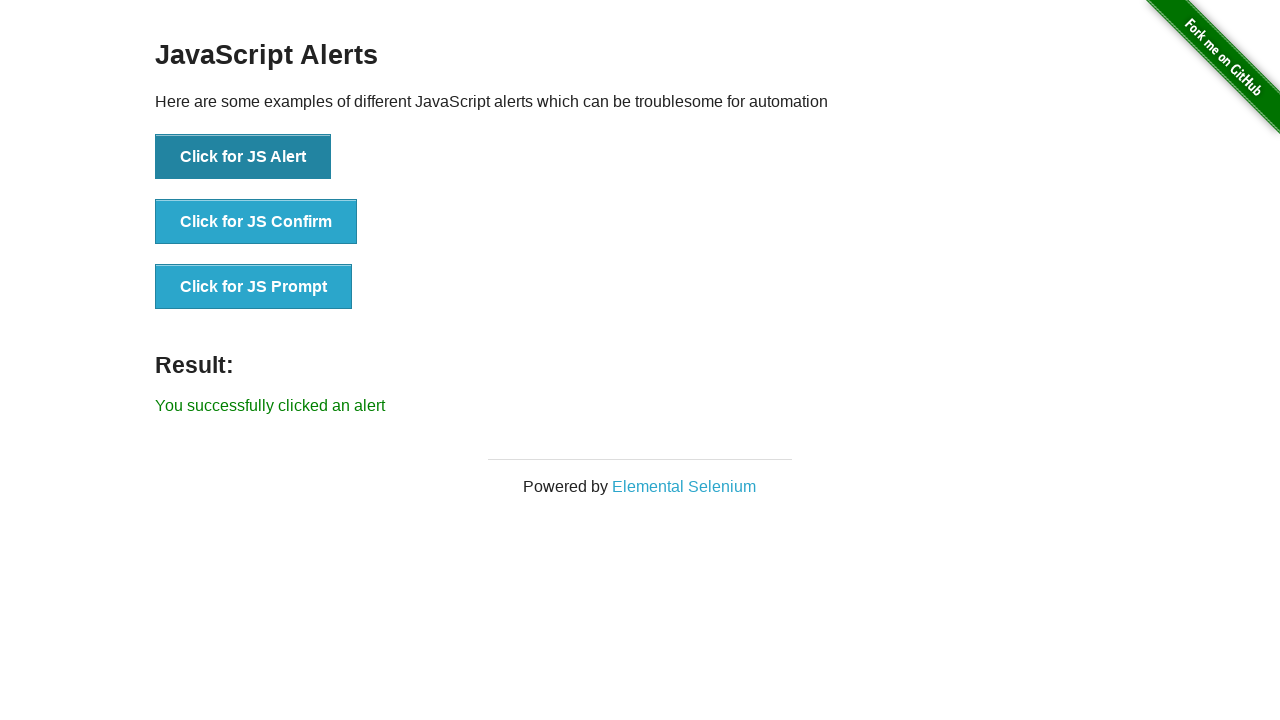